Tests that pressing Escape while editing a todo item cancels the edit and restores the original text.

Starting URL: https://demo.playwright.dev/todomvc

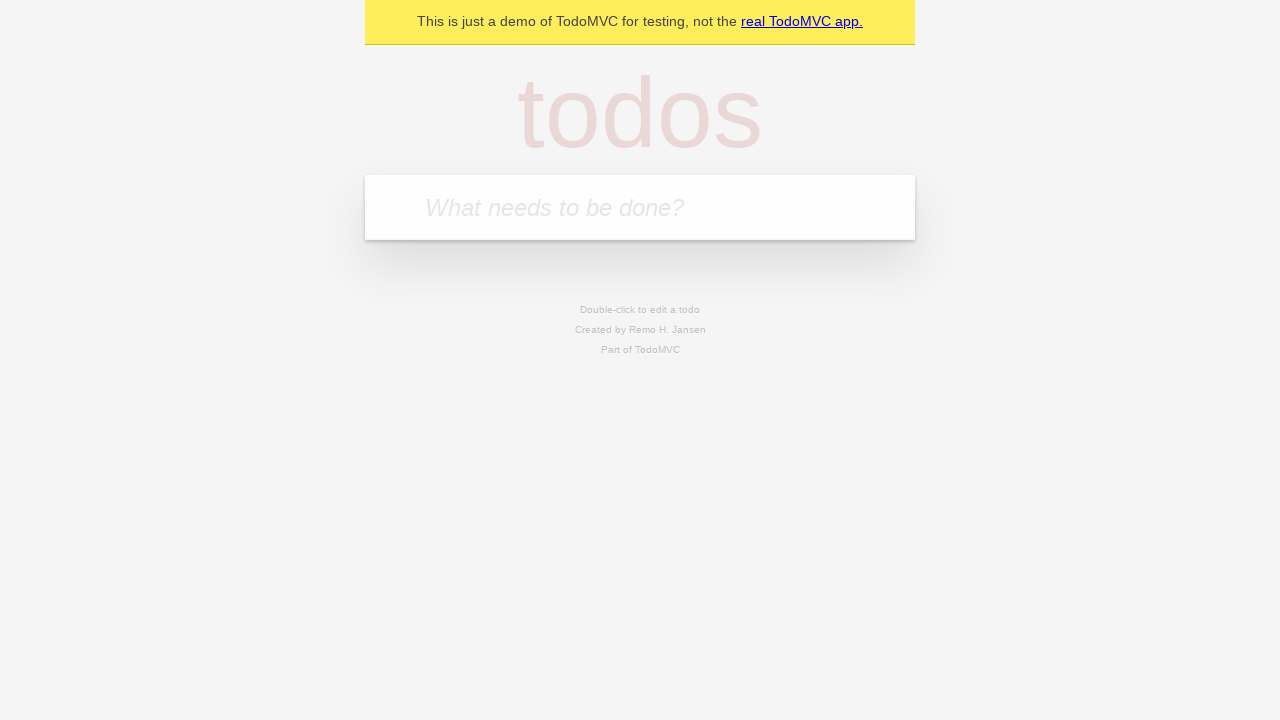

Filled new todo input with 'buy some cheese' on internal:attr=[placeholder="What needs to be done?"i]
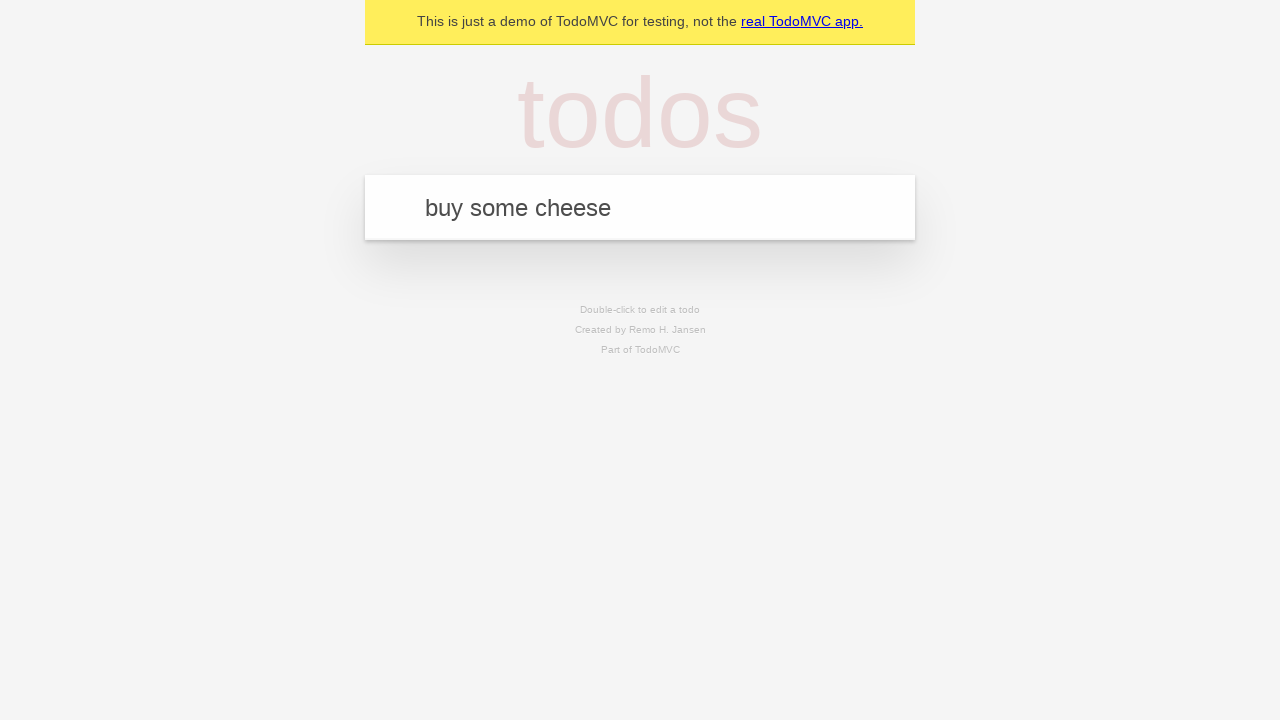

Pressed Enter to create todo 'buy some cheese' on internal:attr=[placeholder="What needs to be done?"i]
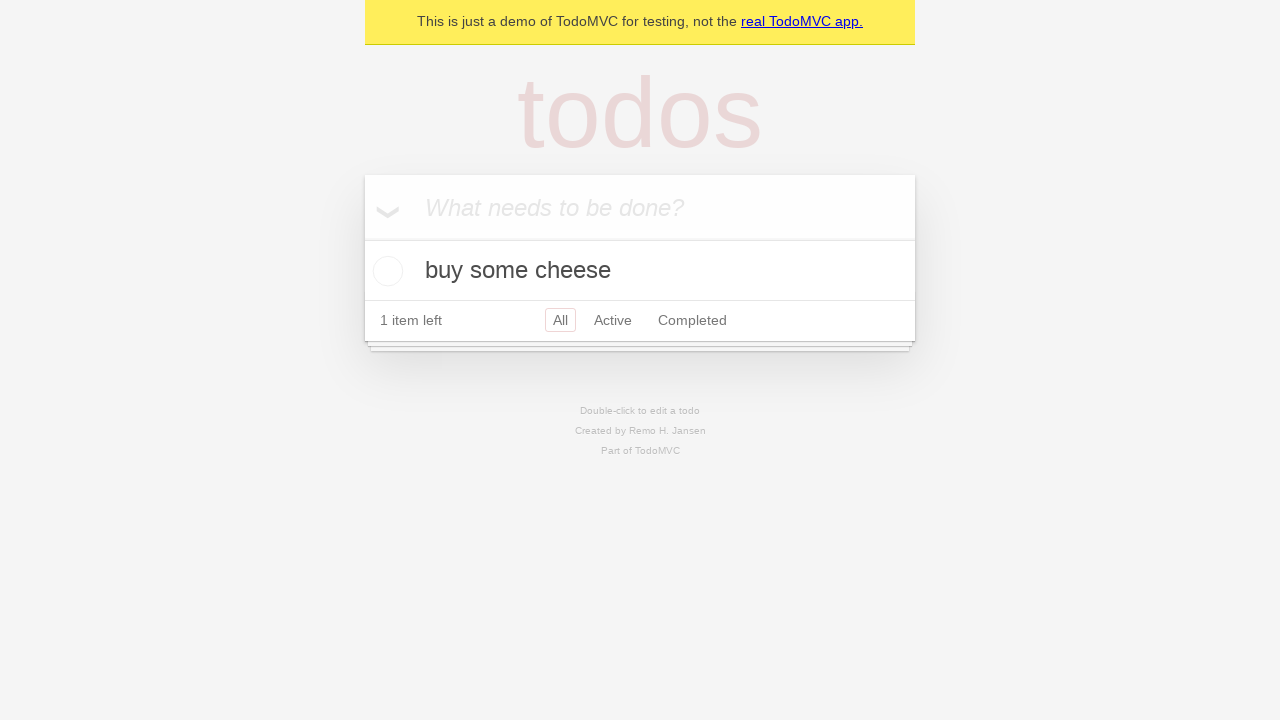

Filled new todo input with 'feed the cat' on internal:attr=[placeholder="What needs to be done?"i]
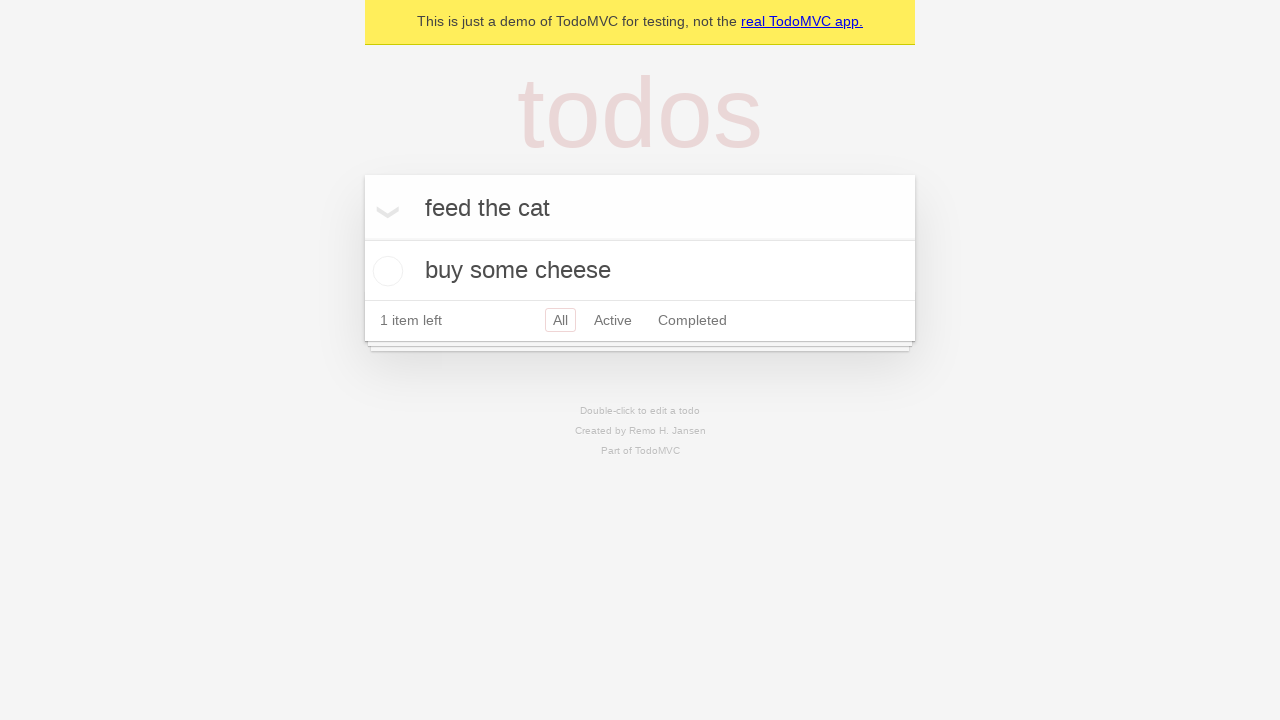

Pressed Enter to create todo 'feed the cat' on internal:attr=[placeholder="What needs to be done?"i]
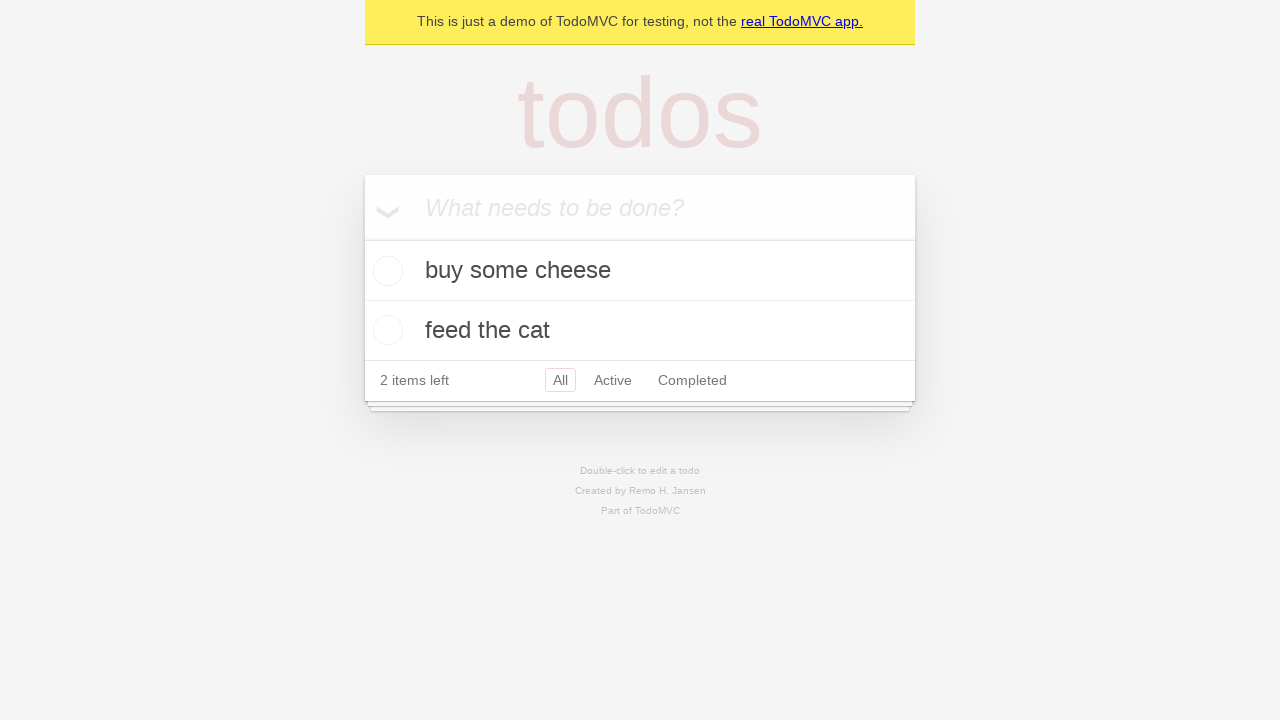

Filled new todo input with 'book a doctors appointment' on internal:attr=[placeholder="What needs to be done?"i]
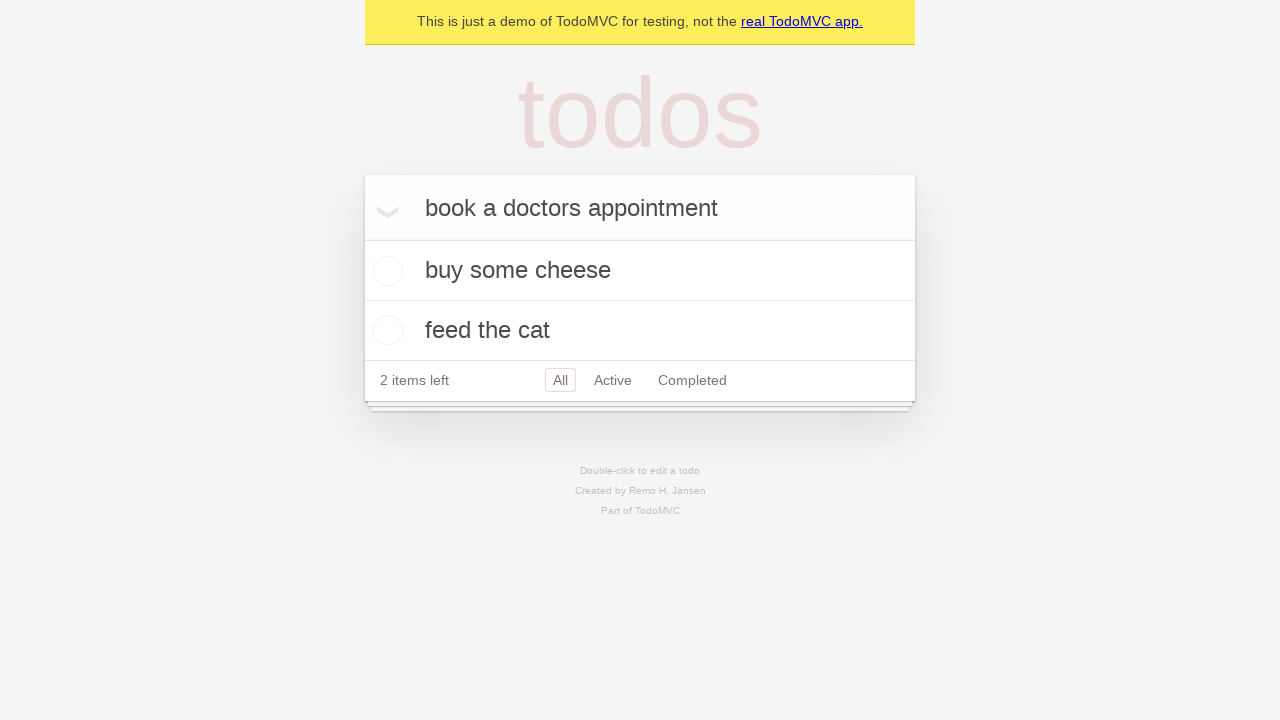

Pressed Enter to create todo 'book a doctors appointment' on internal:attr=[placeholder="What needs to be done?"i]
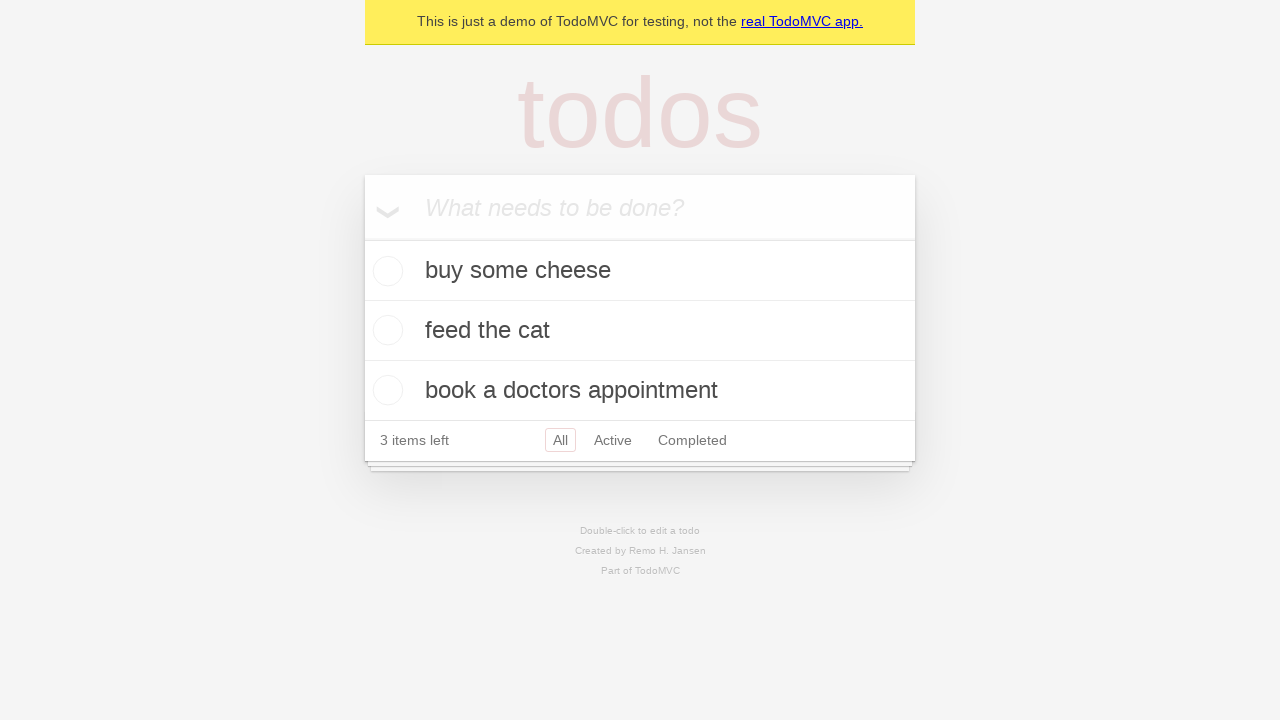

Double-clicked second todo item to enter edit mode at (640, 331) on internal:testid=[data-testid="todo-item"s] >> nth=1
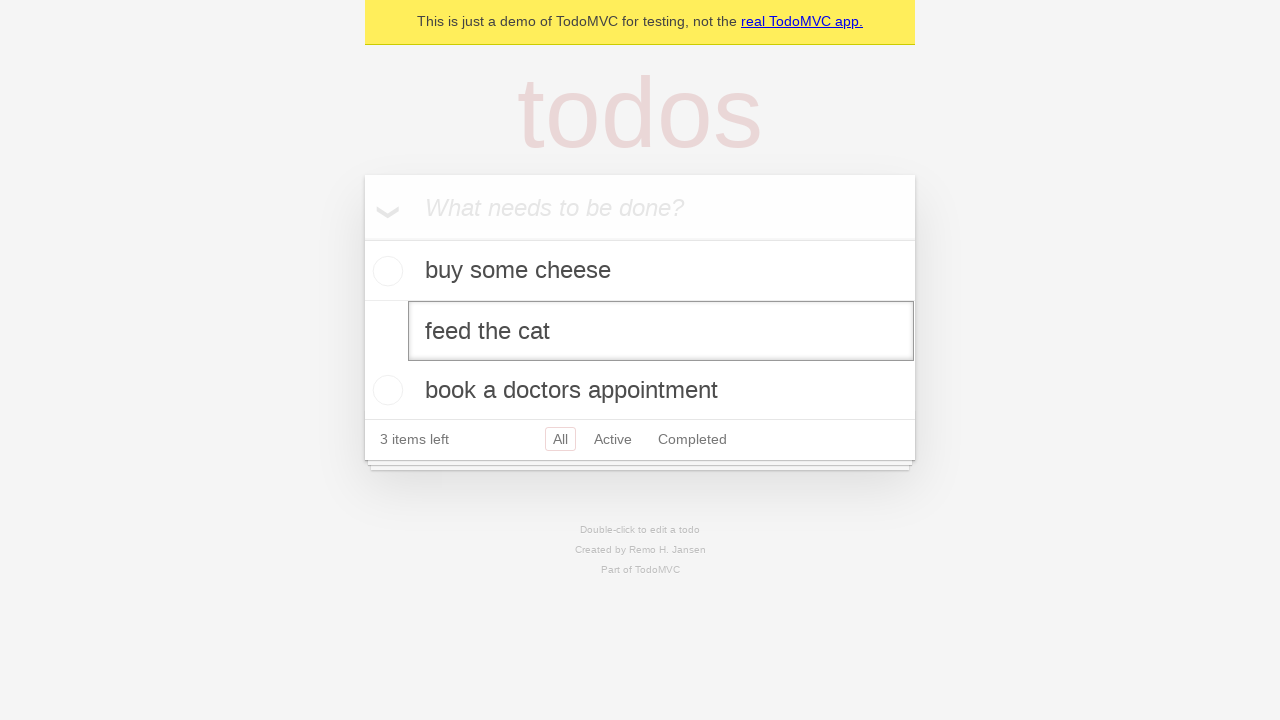

Filled edit textbox with 'buy some sausages' on internal:testid=[data-testid="todo-item"s] >> nth=1 >> internal:role=textbox[nam
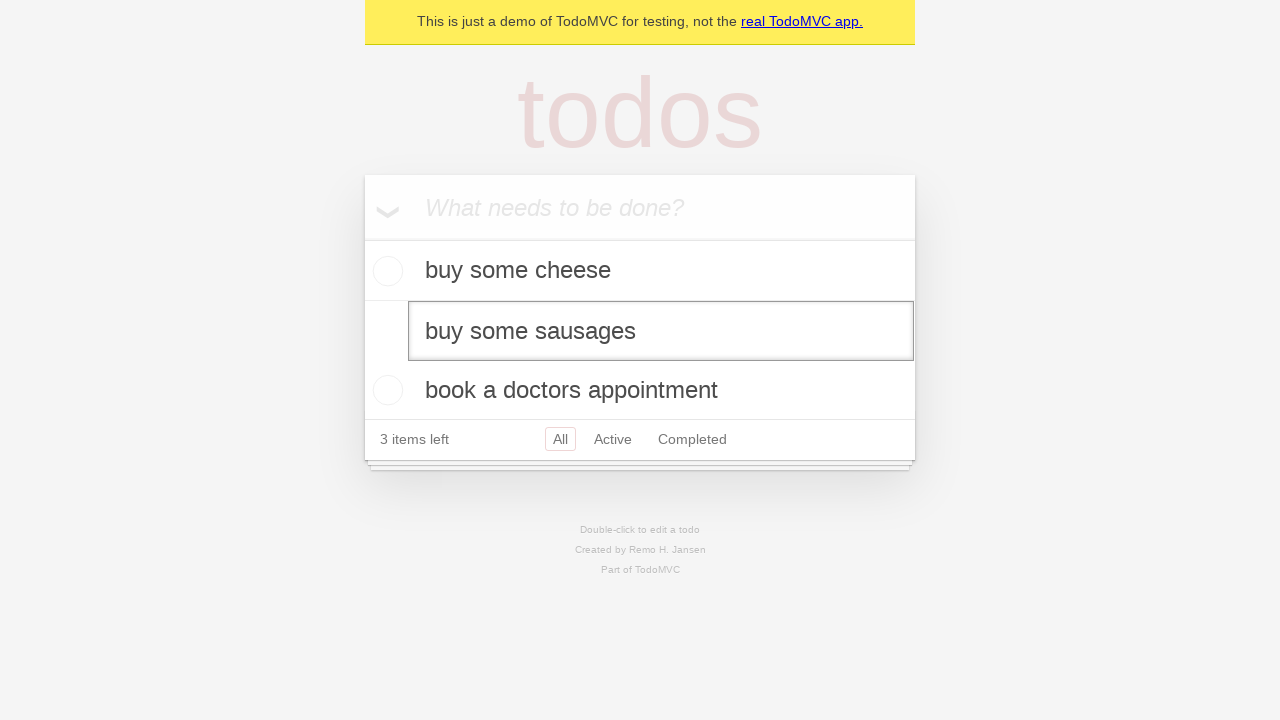

Pressed Escape to cancel edit and restore original text on internal:testid=[data-testid="todo-item"s] >> nth=1 >> internal:role=textbox[nam
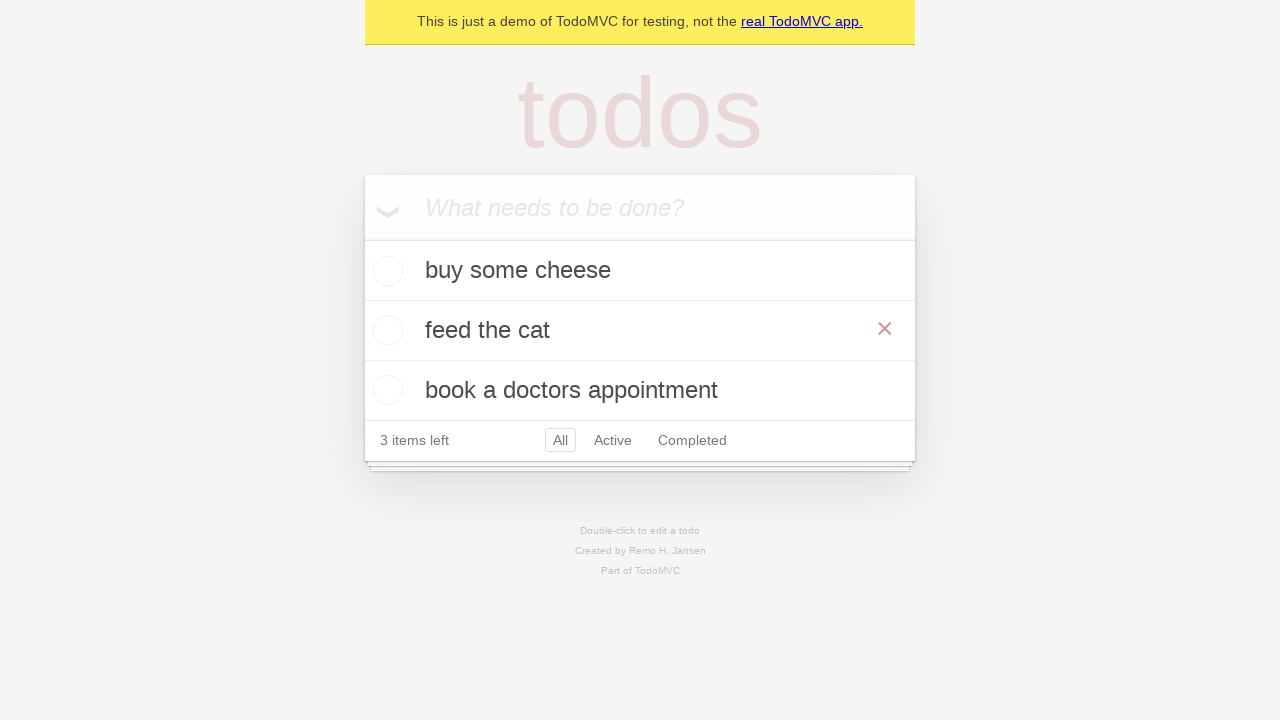

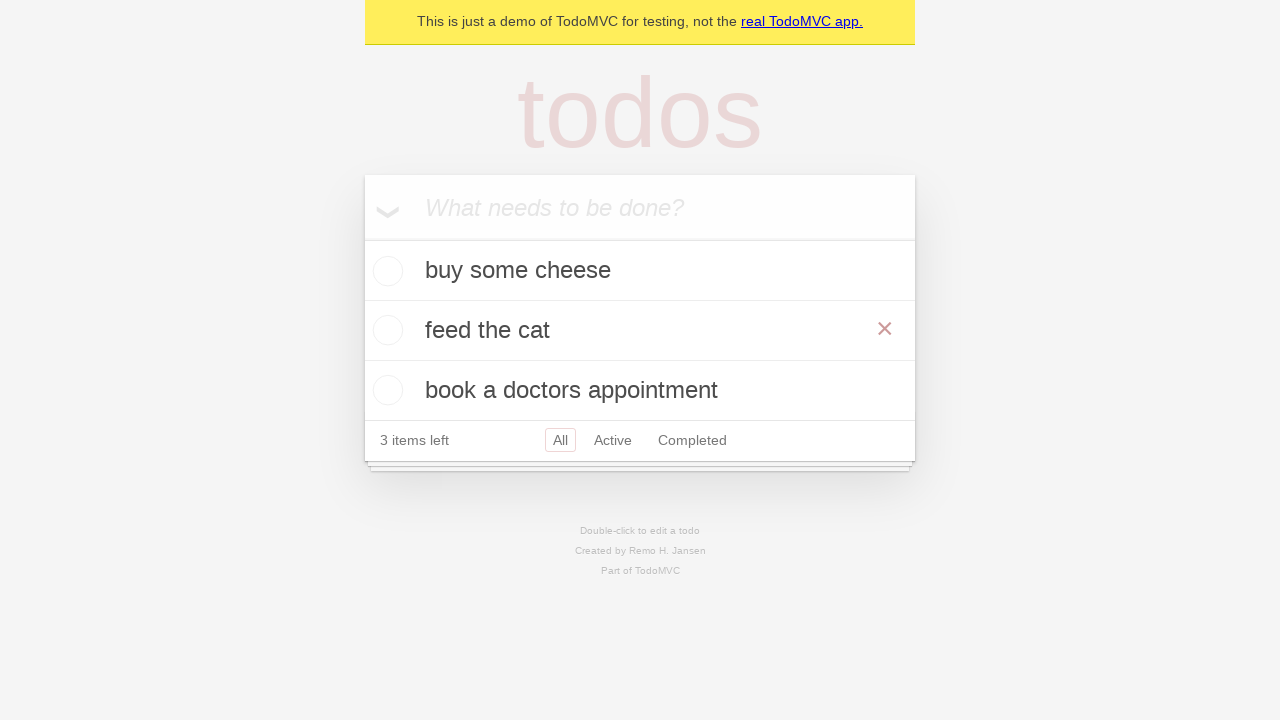